Tests right-click context menu functionality by right-clicking on an element, selecting "Quit" from the context menu, and dismissing the resulting alert

Starting URL: https://swisnl.github.io/jQuery-contextMenu/demo.html

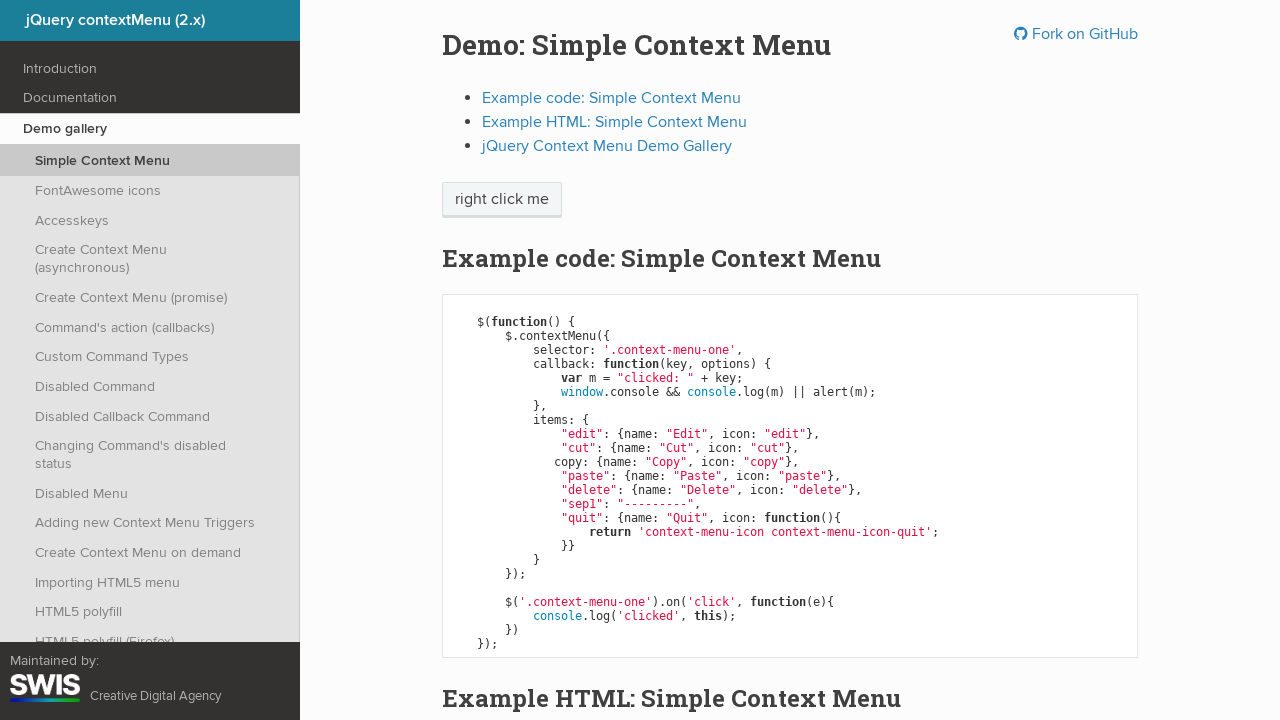

Navigated to jQuery contextMenu demo page
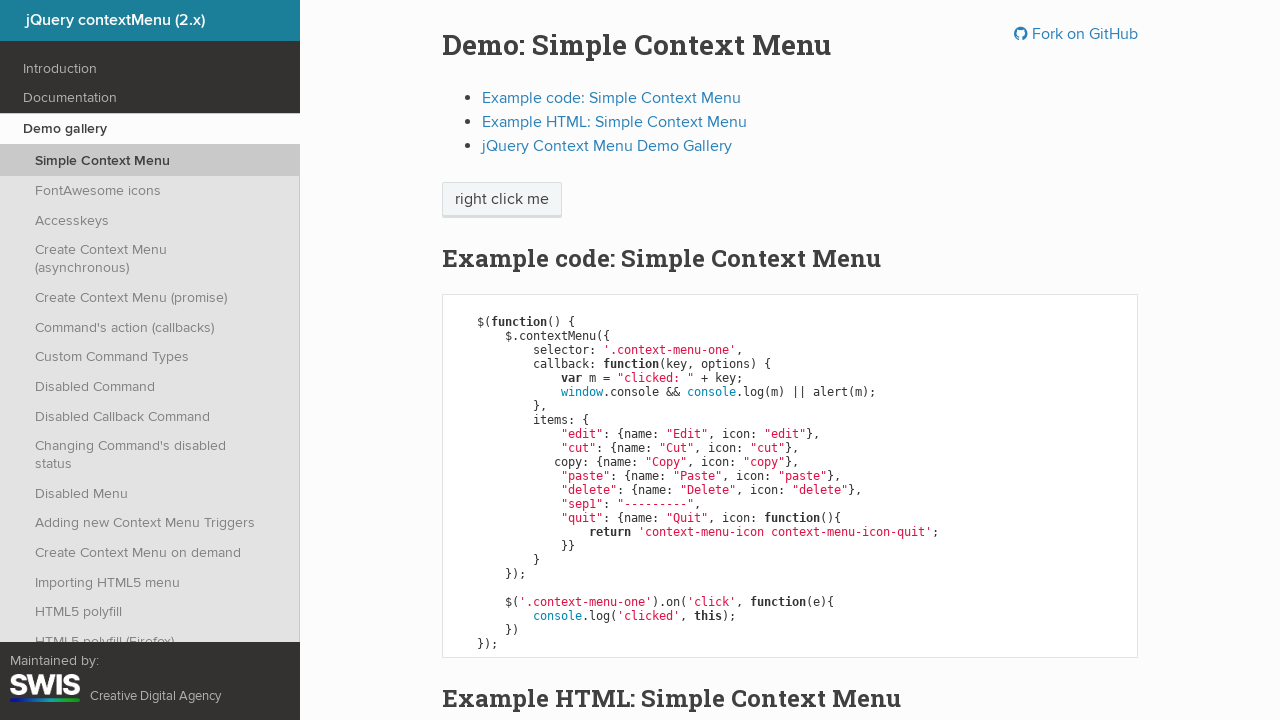

Right-clicked on 'right click me' element to open context menu at (502, 200) on //span[text()='right click me']
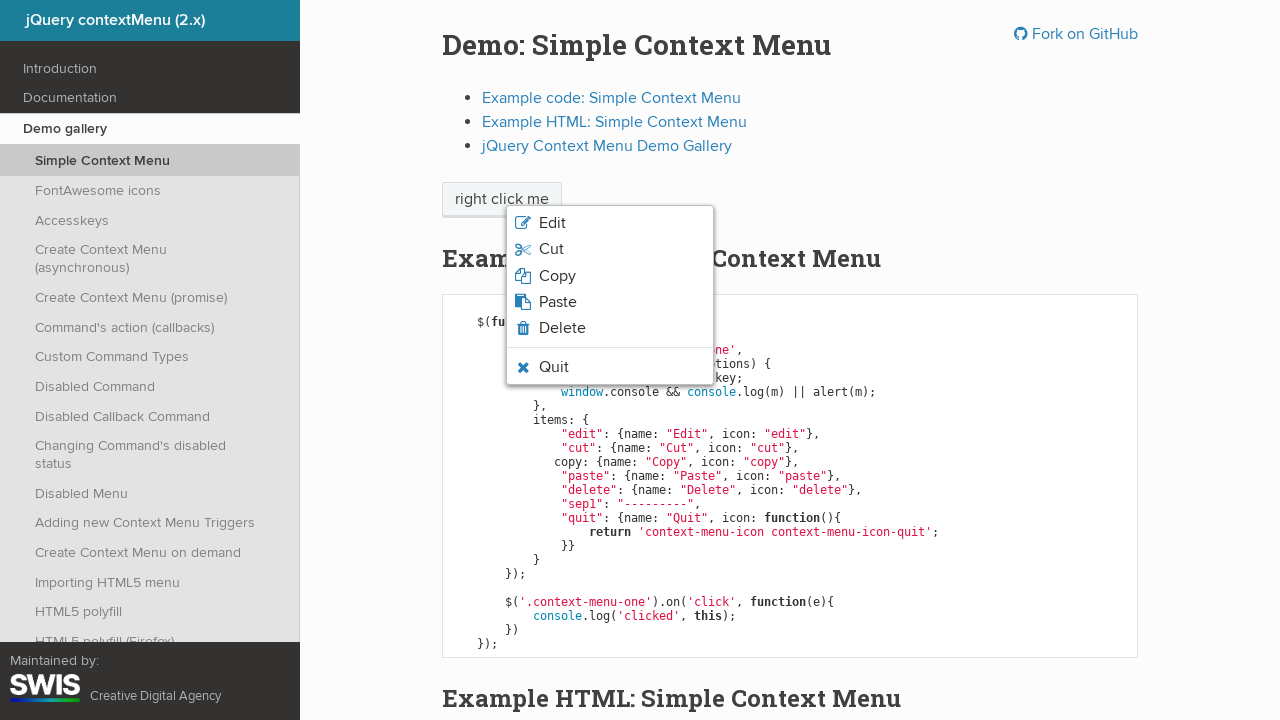

Clicked 'Quit' option from context menu at (554, 367) on xpath=//span[text()='Quit']
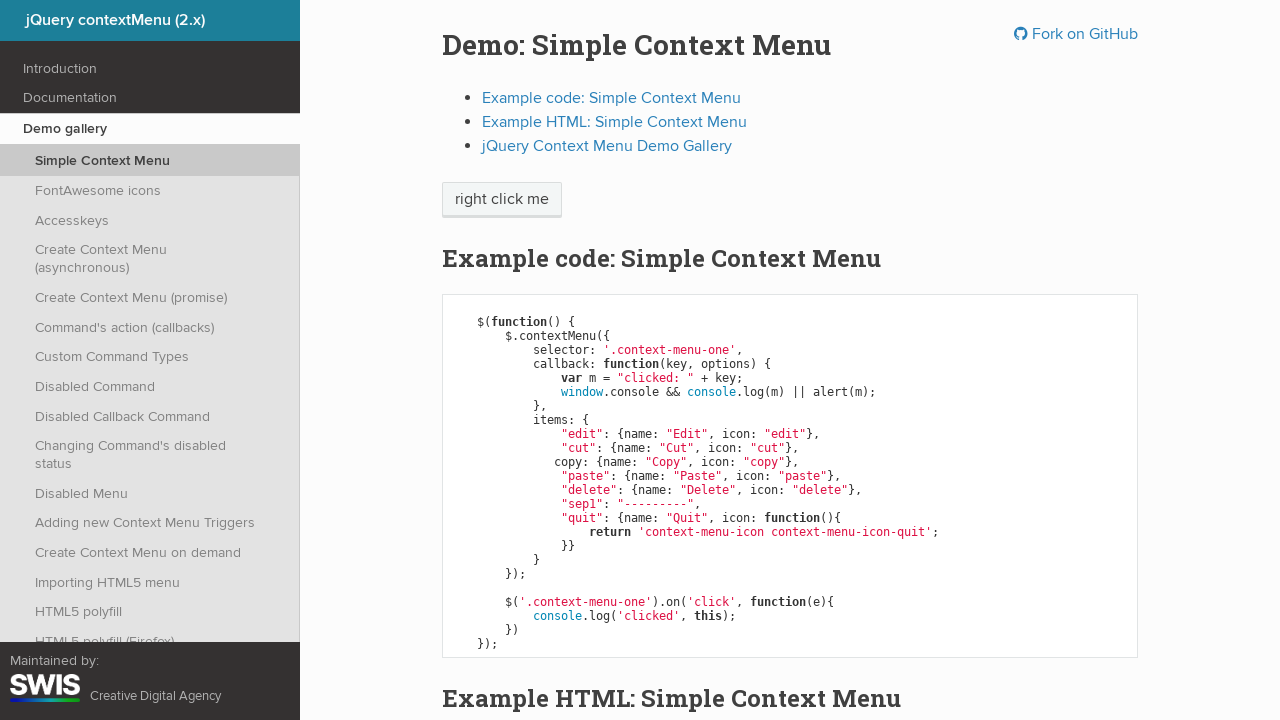

Set up dialog handler to dismiss alert
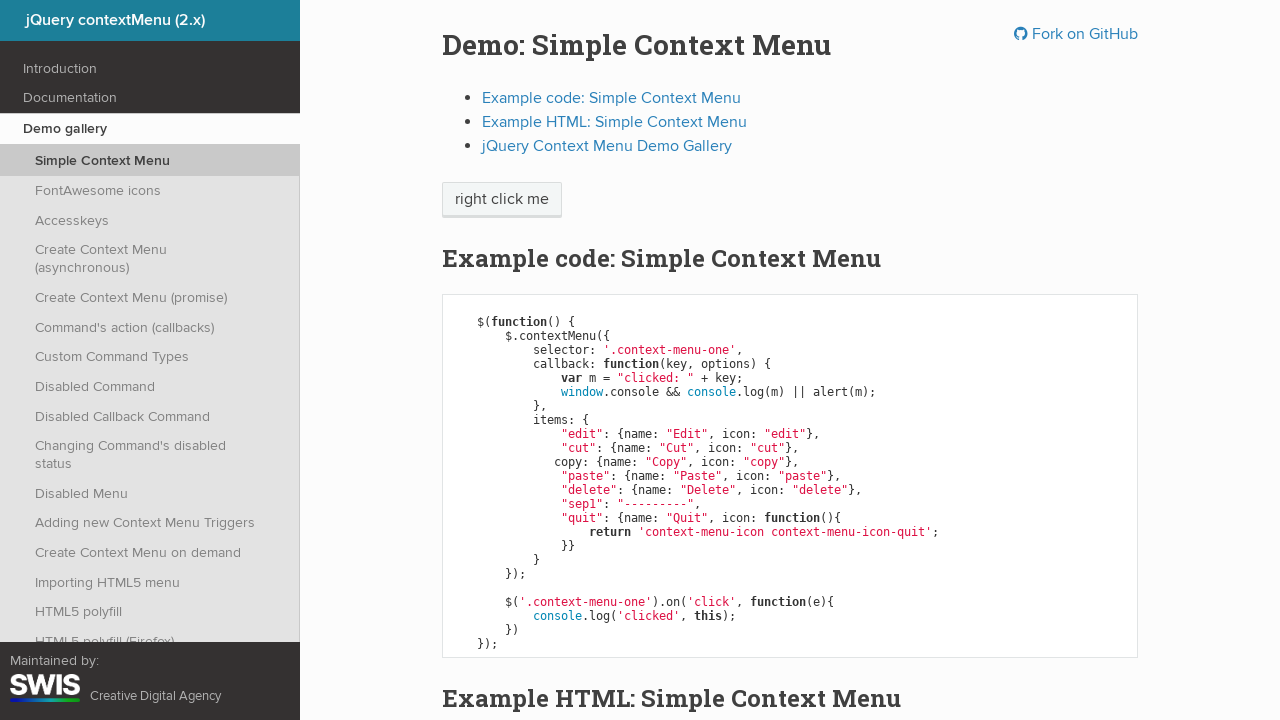

Waited for alert to be processed
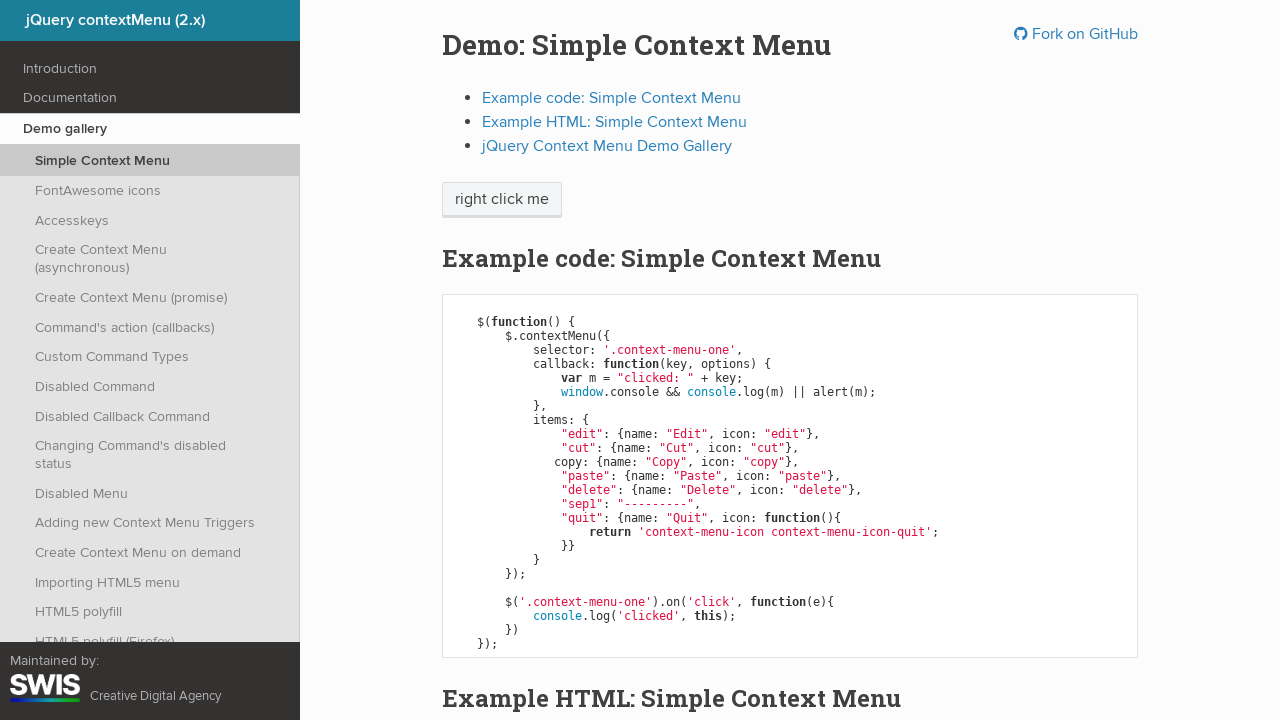

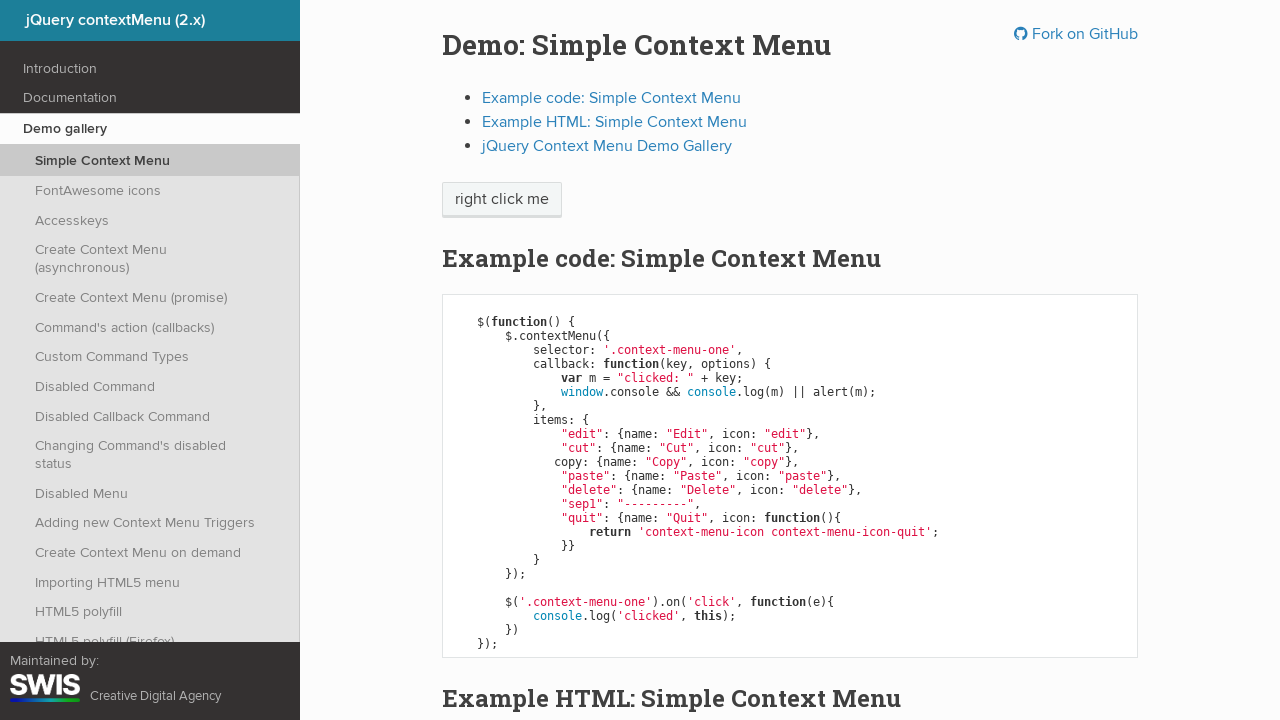